Tests dynamic controls on a practice website by removing a checkbox and verifying it disappears, checking an input field is initially disabled, then enabling it and verifying it becomes enabled.

Starting URL: http://the-internet.herokuapp.com/dynamic_controls

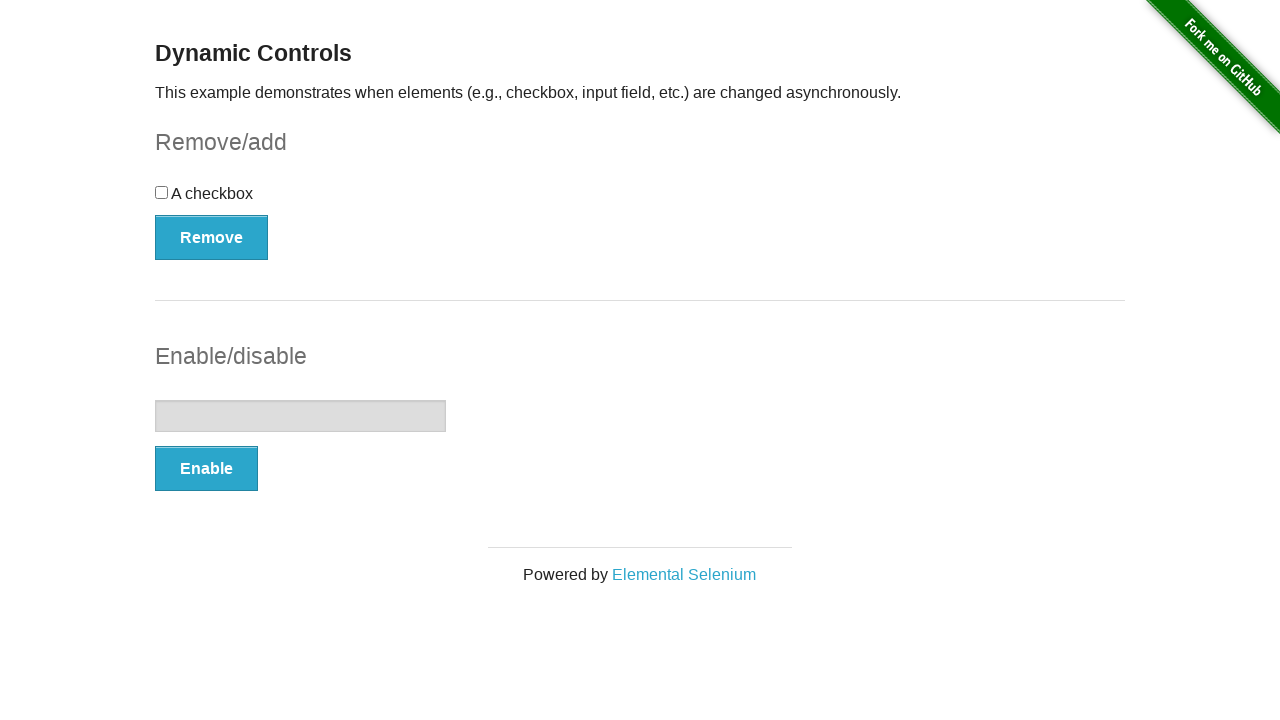

Clicked the checkbox at (162, 192) on #checkbox input[type='checkbox']
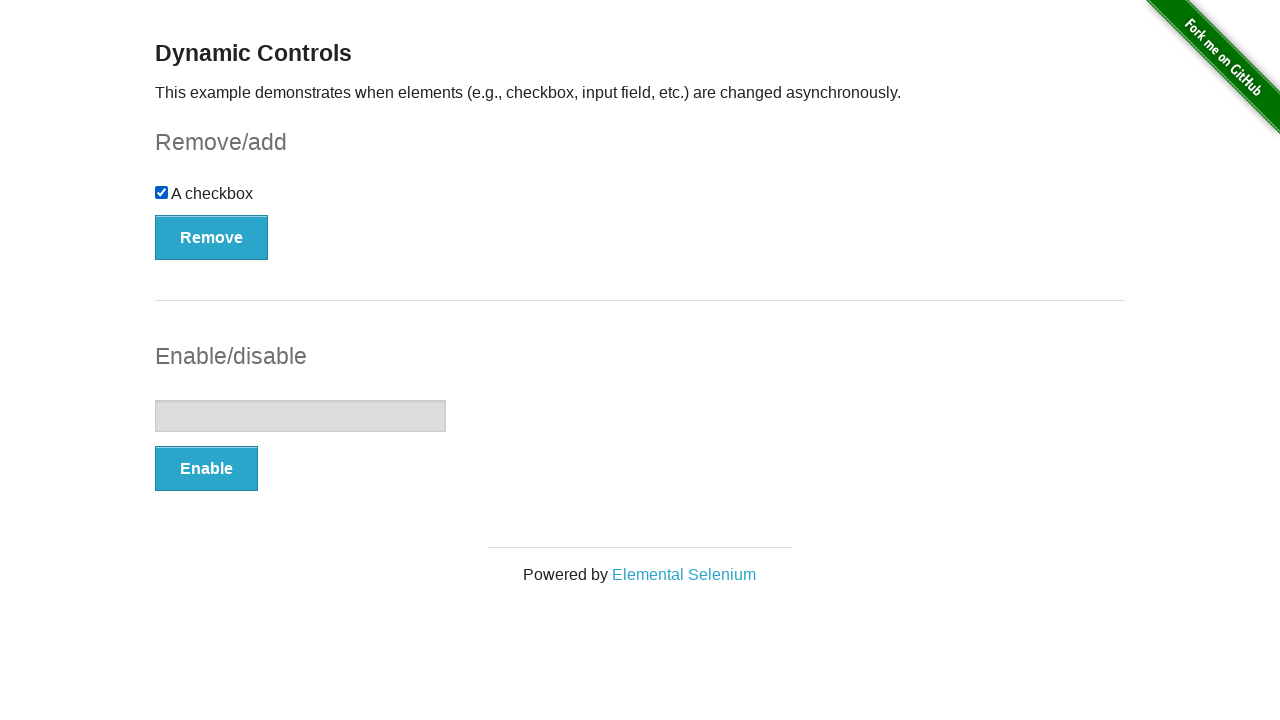

Clicked the Remove button at (212, 237) on button:has-text('Remove')
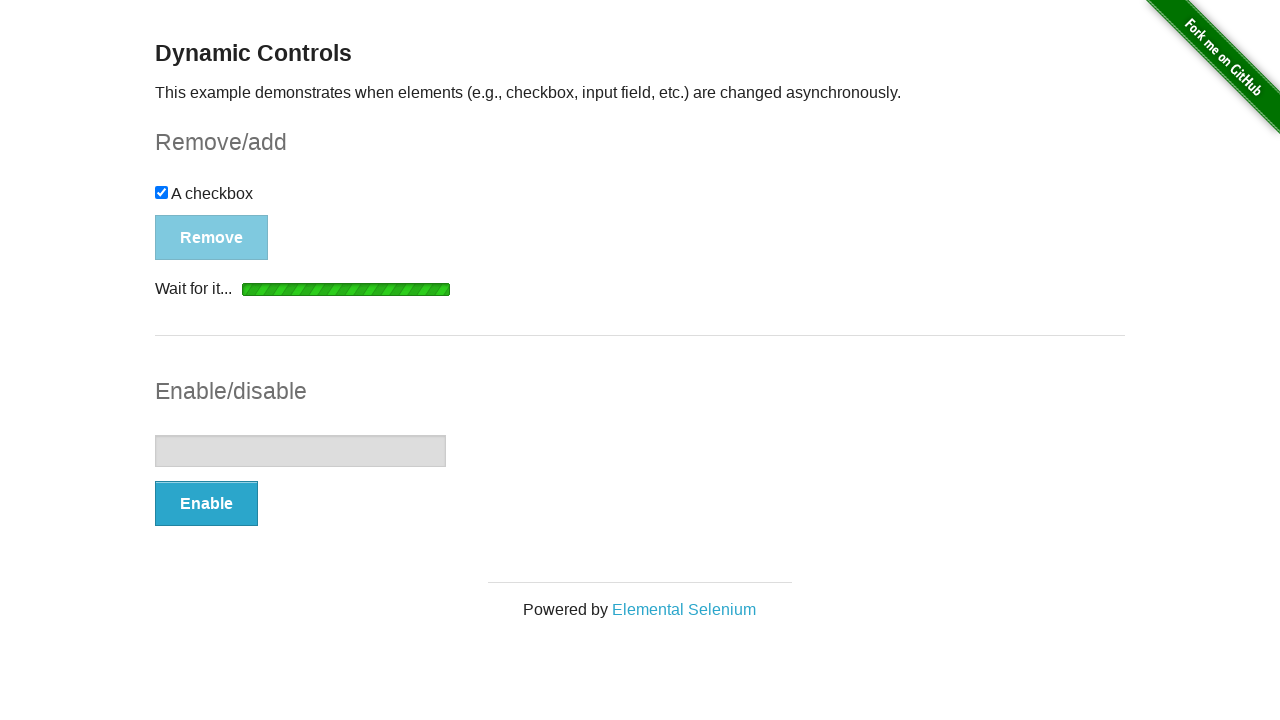

Verified 'It's gone!' message appeared
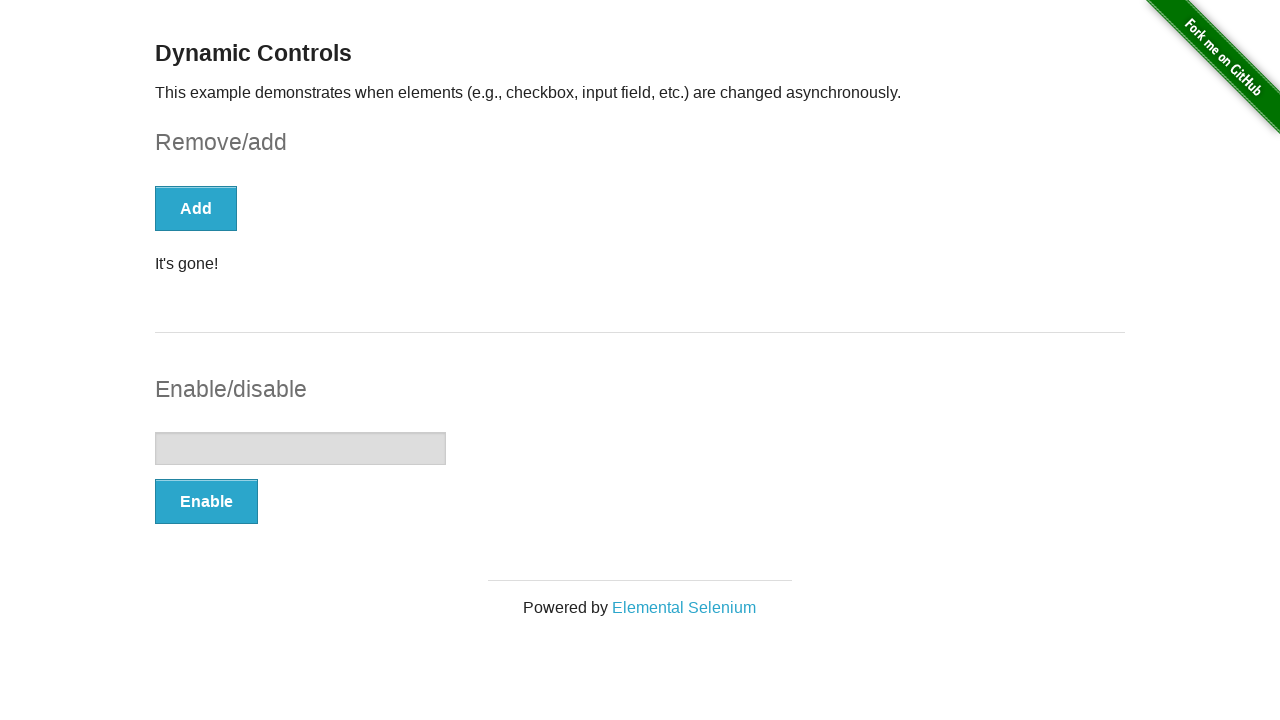

Verified checkbox is hidden after removal
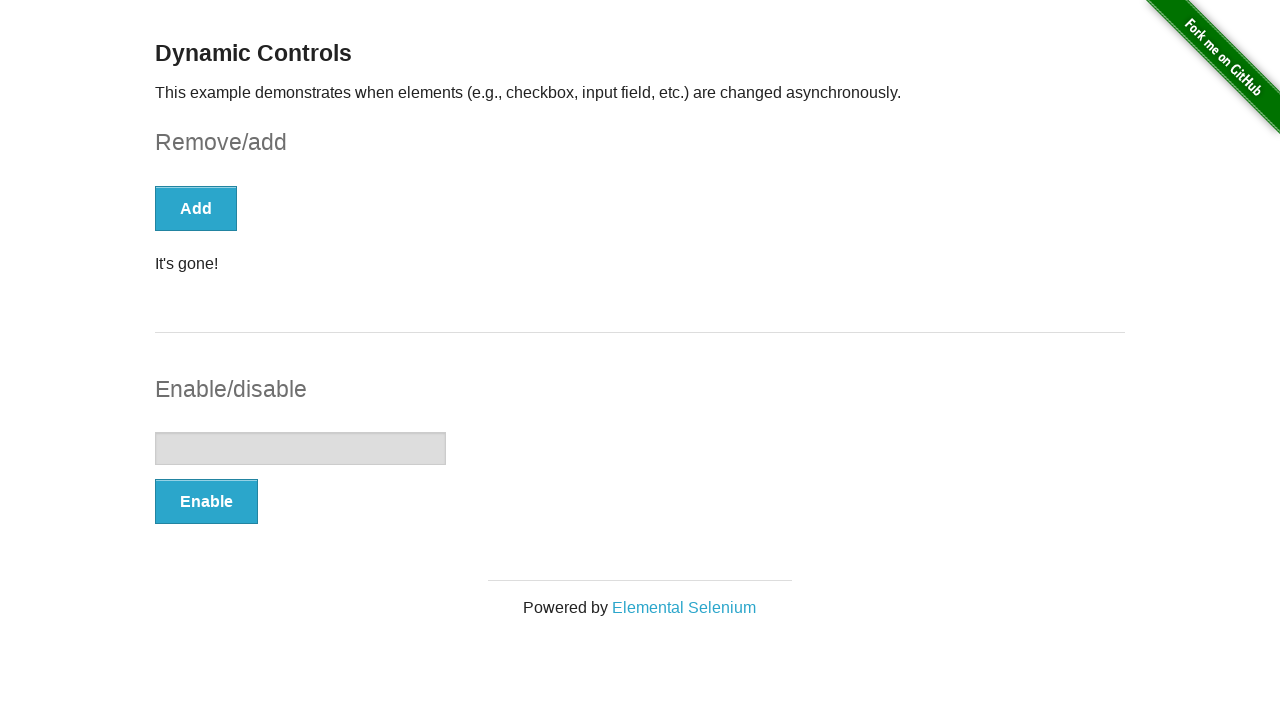

Verified input field is initially disabled
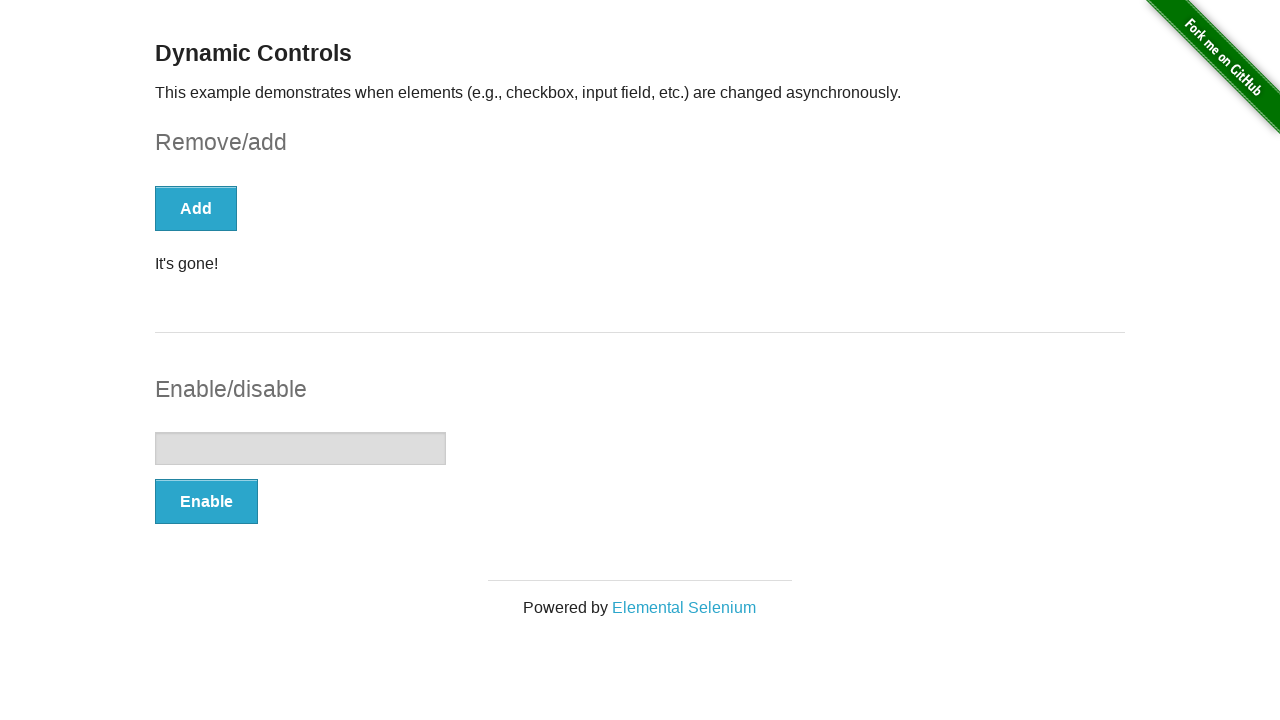

Clicked the Enable button at (206, 501) on #input-example button:has-text('Enable')
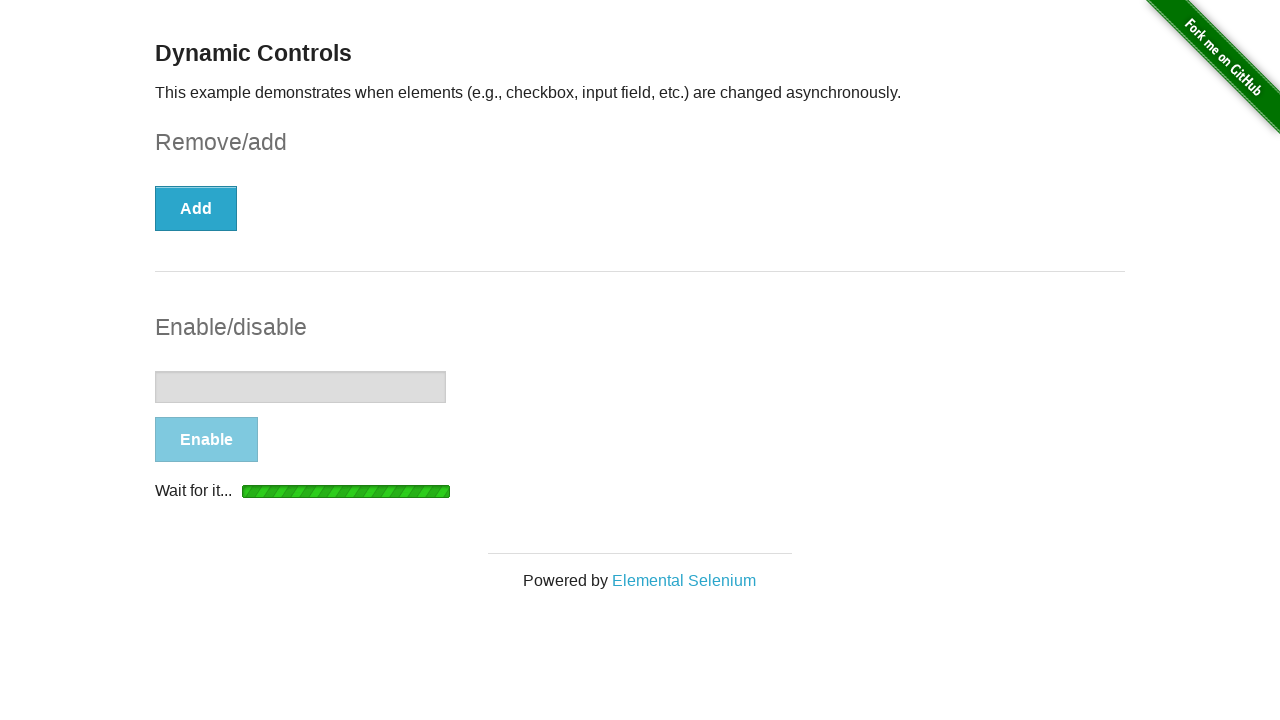

Verified 'It's enabled!' message appeared
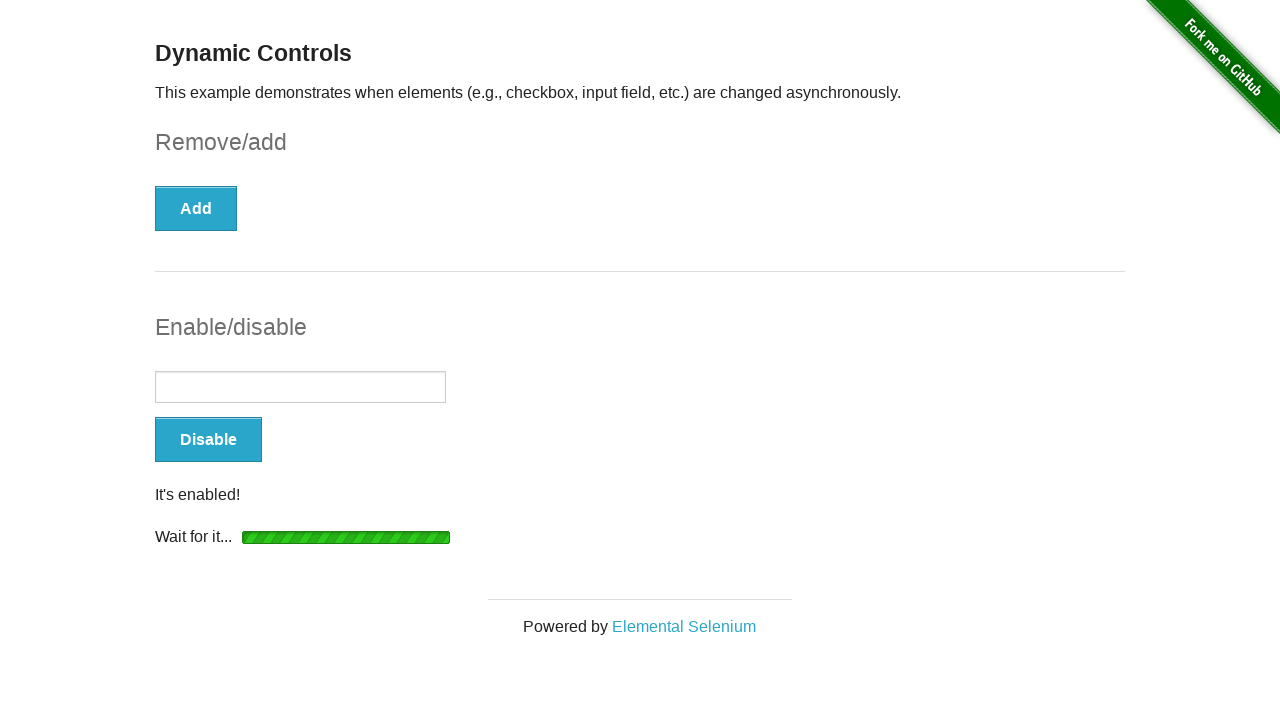

Verified input field is now enabled
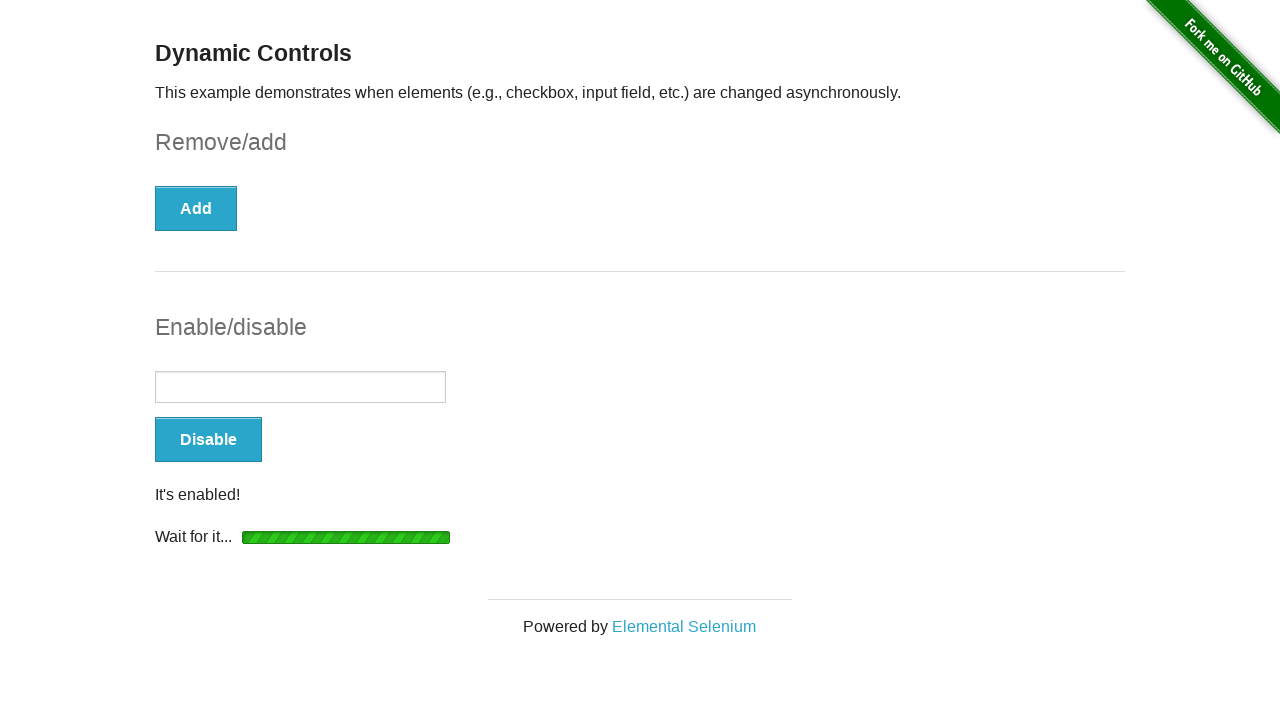

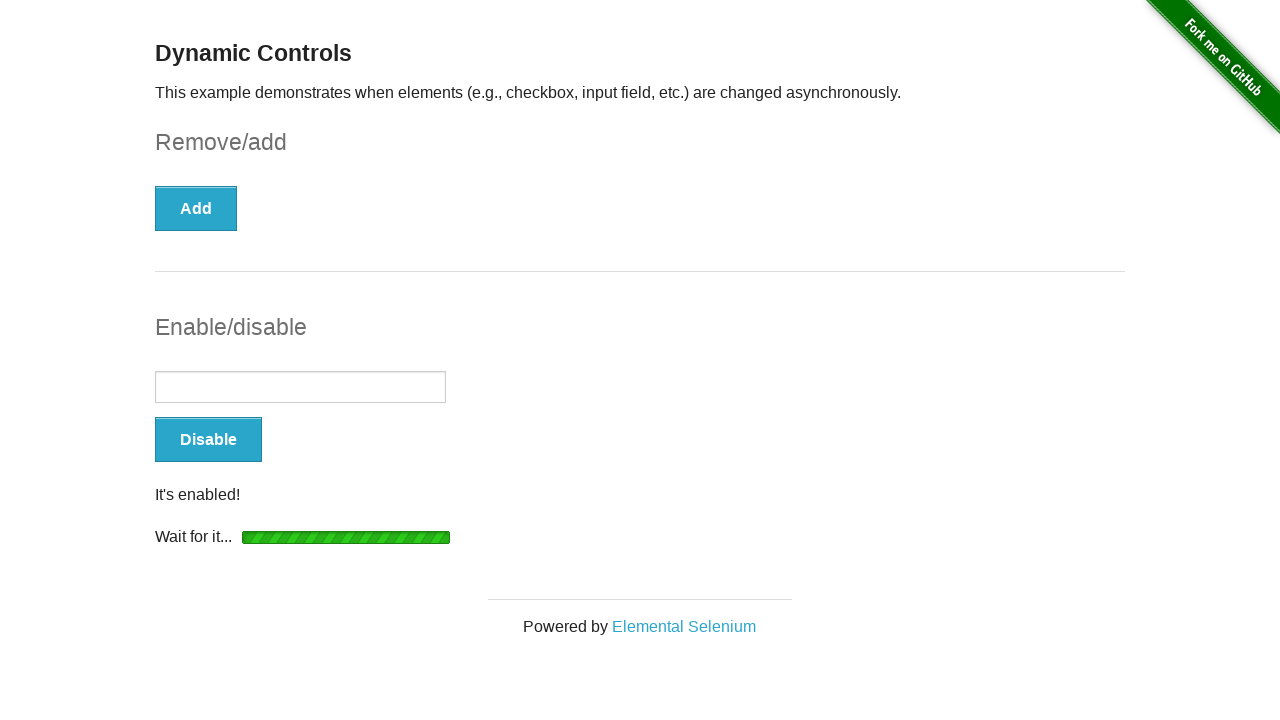